Tests the search functionality on a health demo site by entering a query "pay my bill", submitting it, and then expanding an FAQ accordion toggle in the results.

Starting URL: https://synergic-health.yextdemos.com/

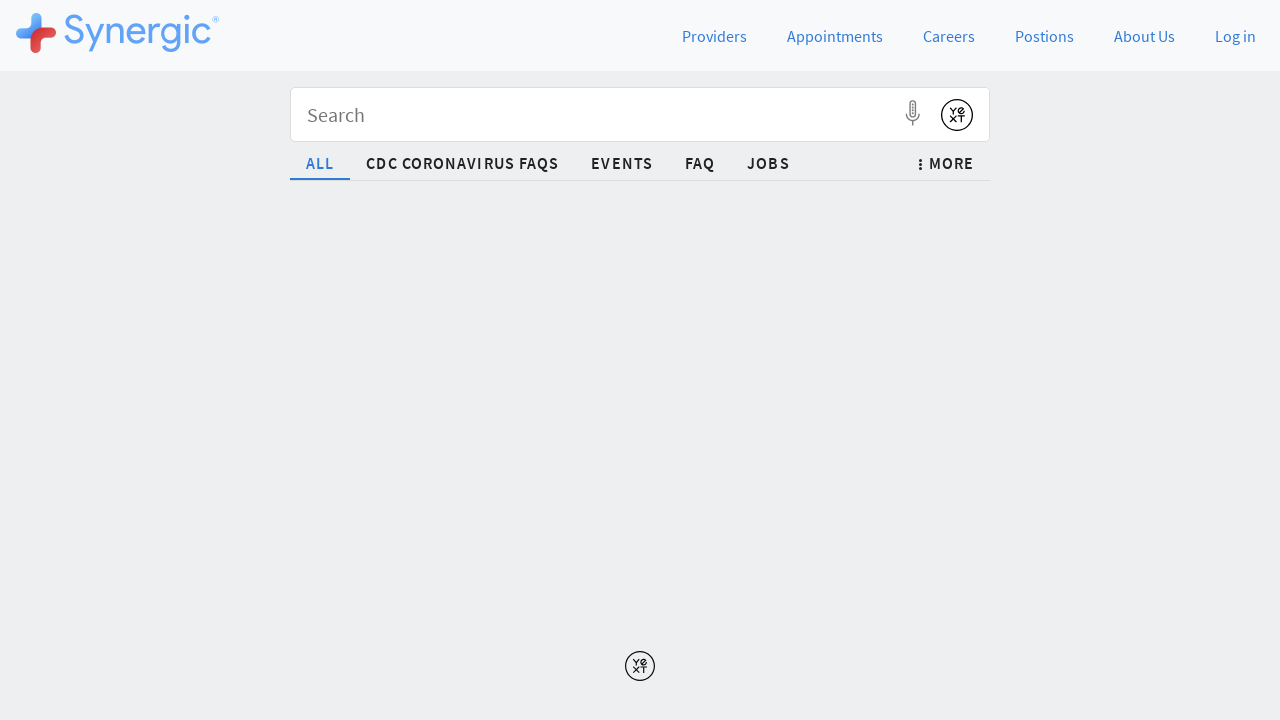

Filled search box with query 'pay my bill' on .js-yext-query
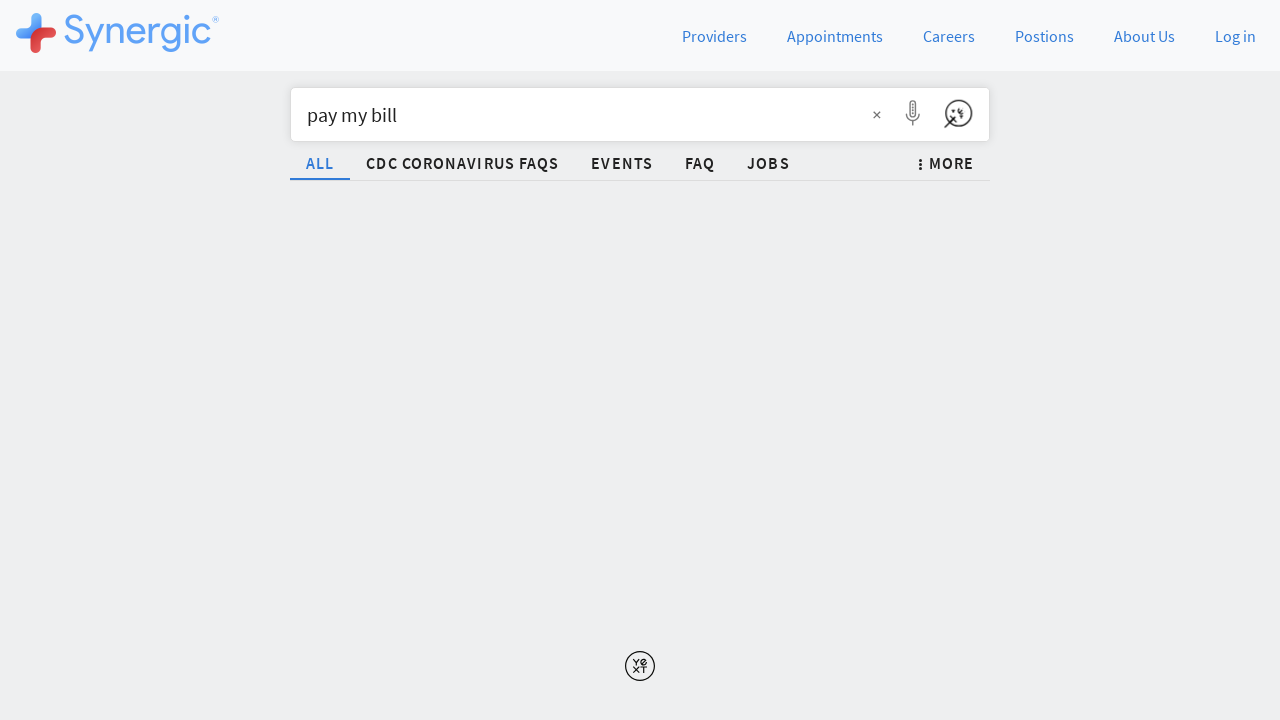

Pressed Enter to submit search query on .js-yext-query
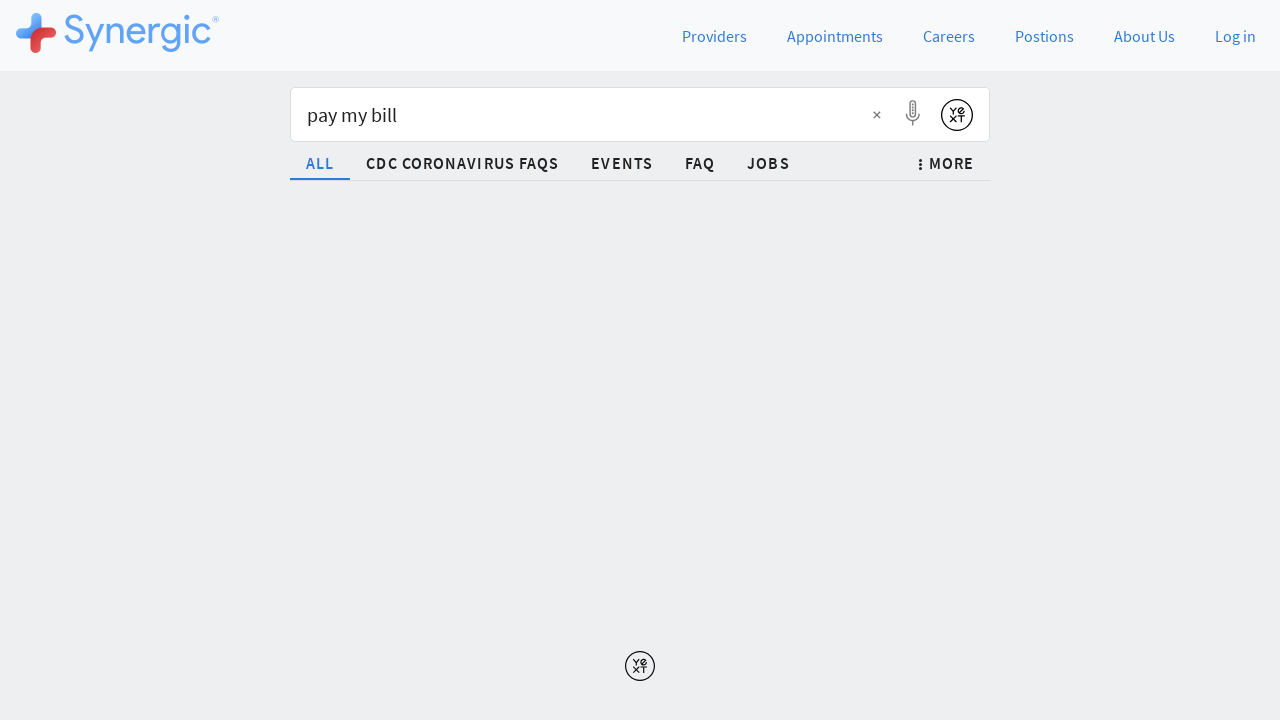

FAQ accordion toggle appeared in search results
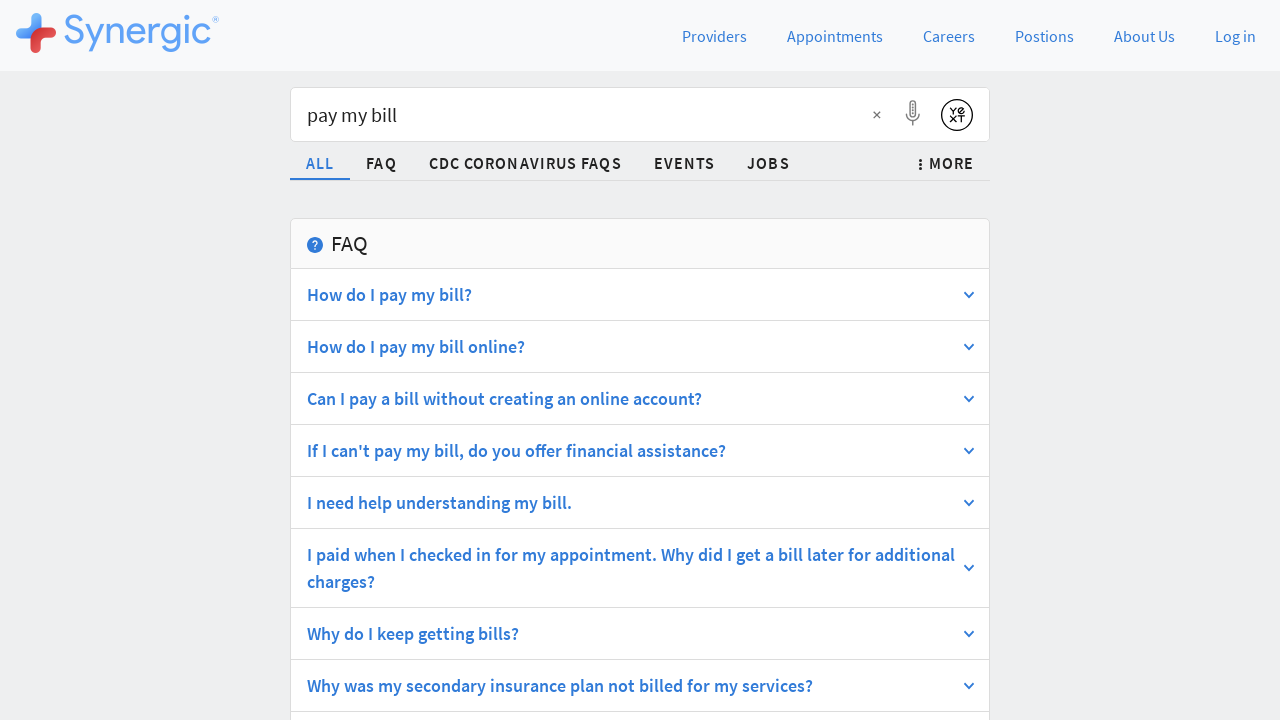

Clicked FAQ accordion toggle to expand it at (640, 295) on .js-HitchhikerFaqAccordion-toggle
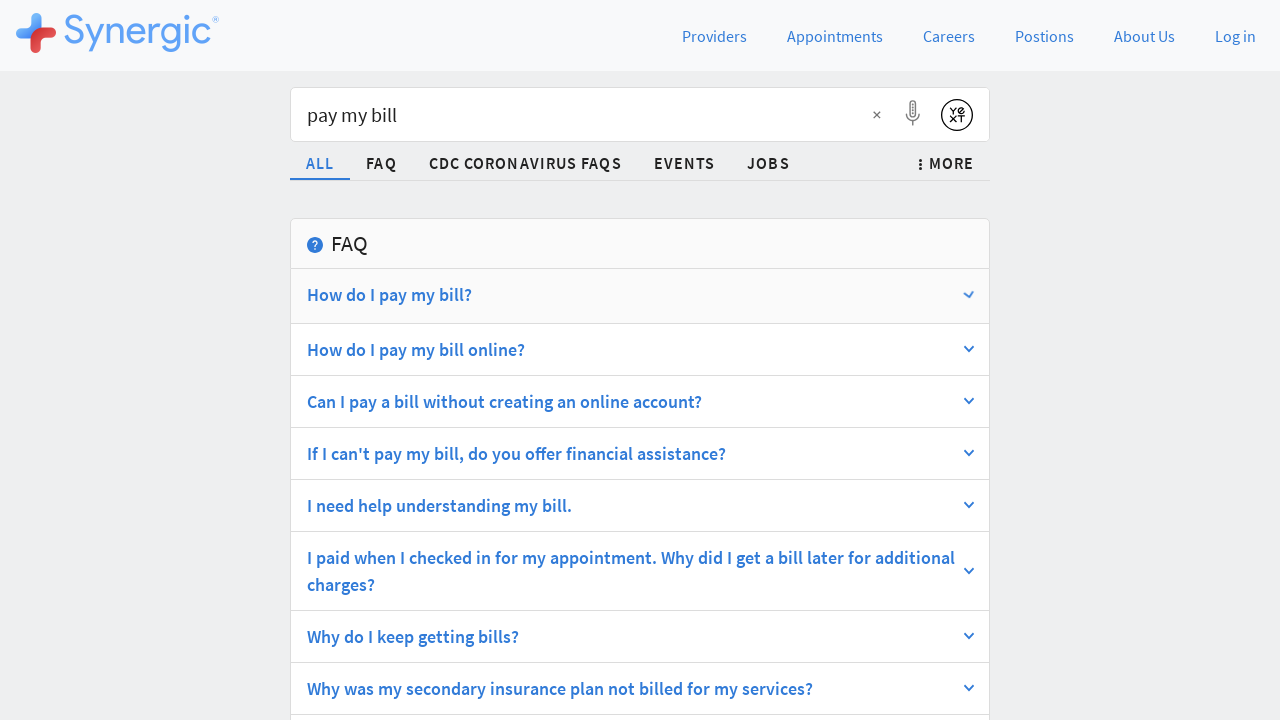

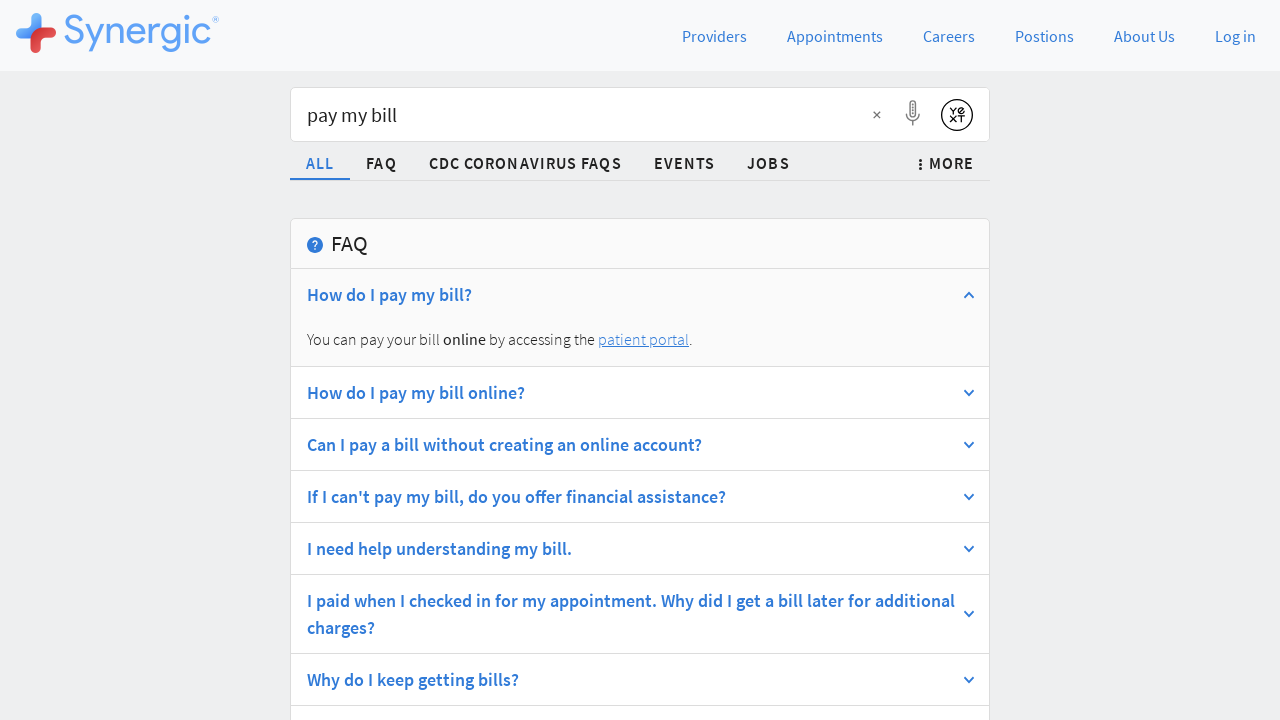